Tests form interaction on a tutorial page by filling a name input field using XPath indexing, reading text from a table cell, and clicking a checkbox

Starting URL: https://www.hyrtutorials.com/p/add-padding-to-containers.html

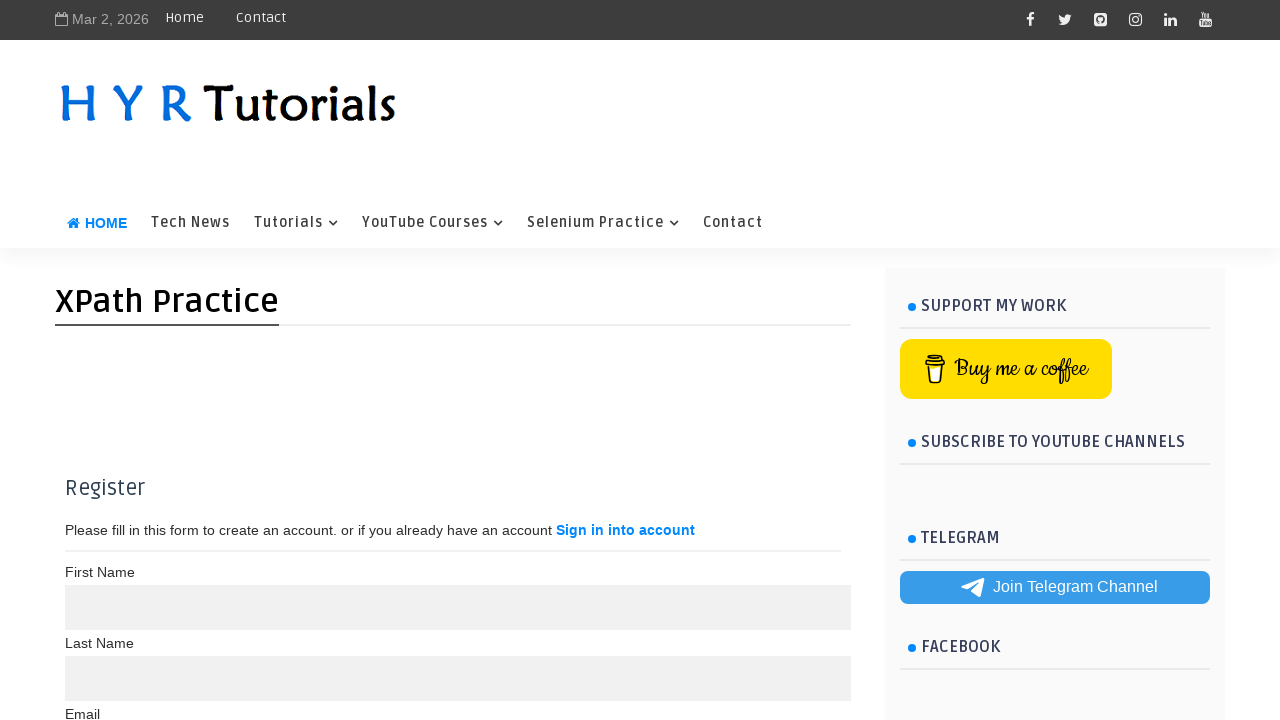

Filled second name input field with 'naren' on (//input[@name='name' and @type='text'])[2]
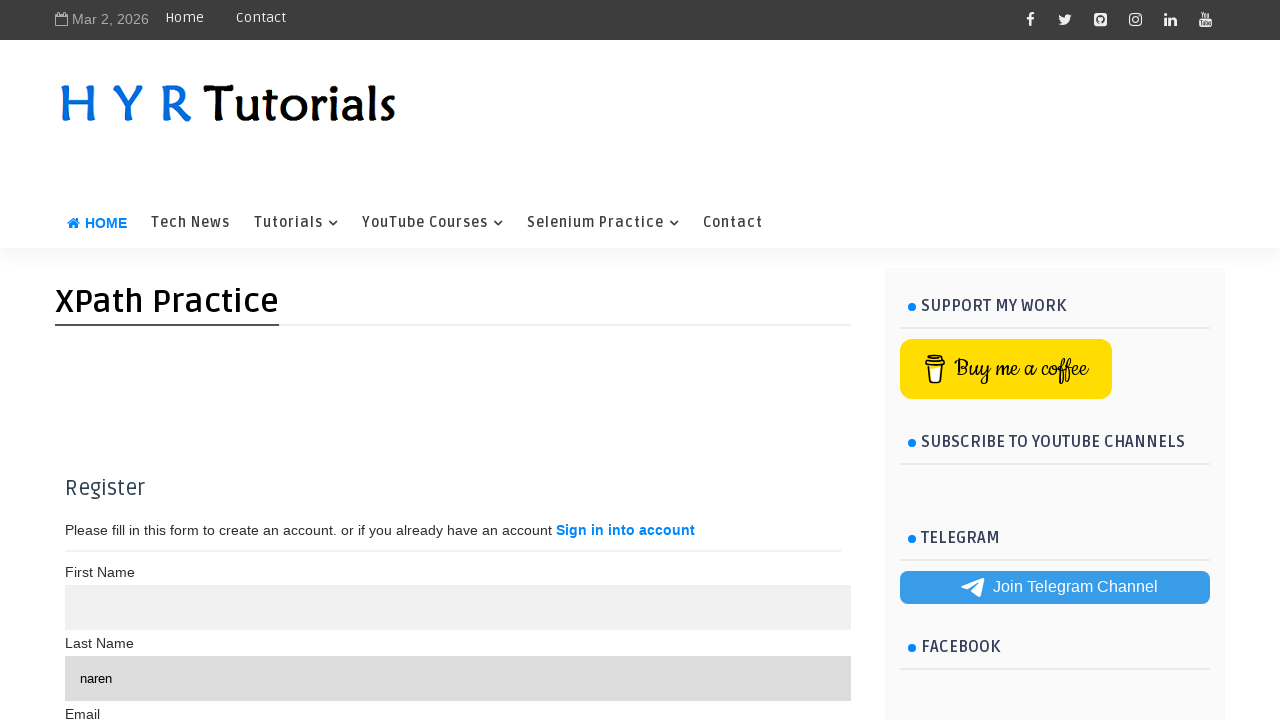

Located last row's second cell in contact list table
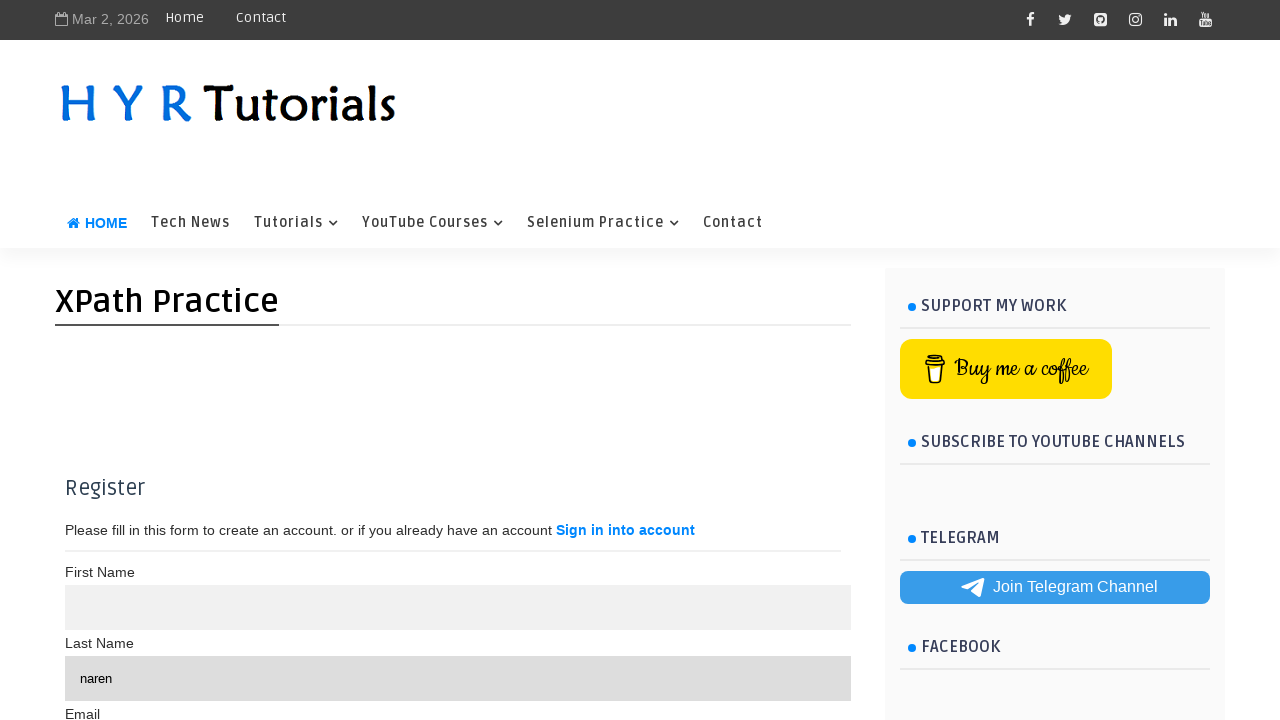

Waited for table cell to become visible
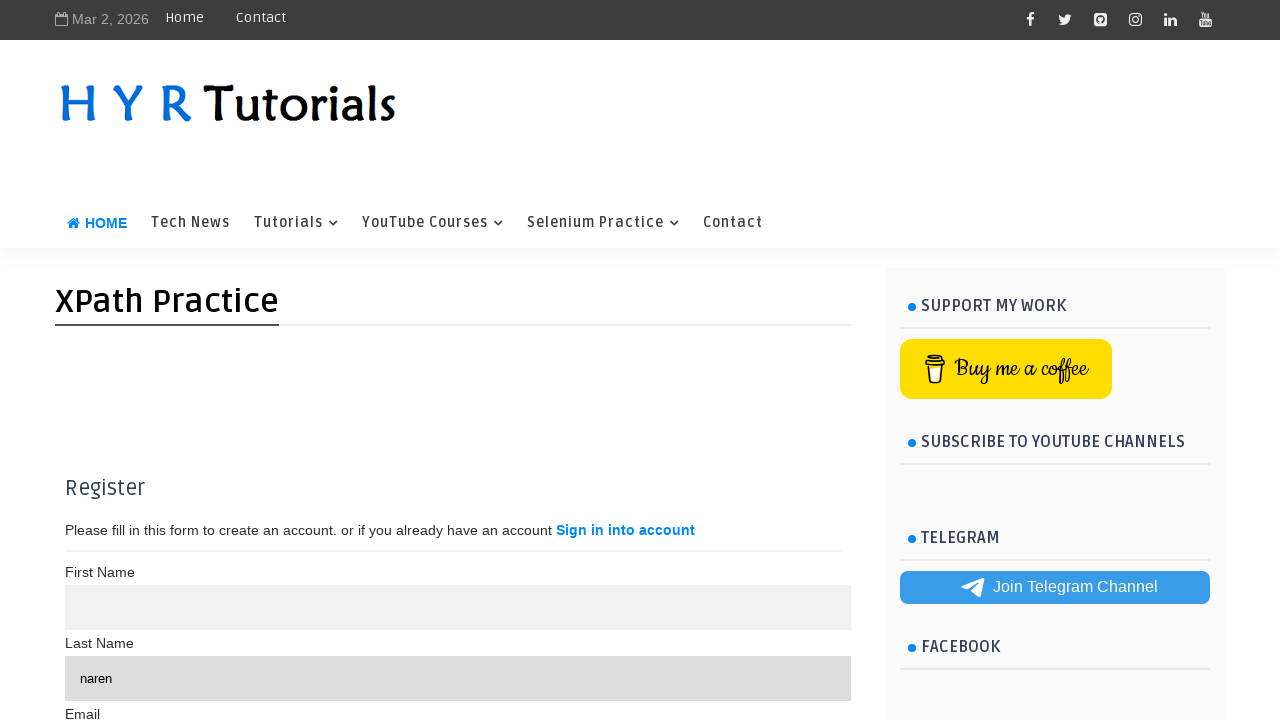

Read contact name from table cell: Giovanni Rovelli
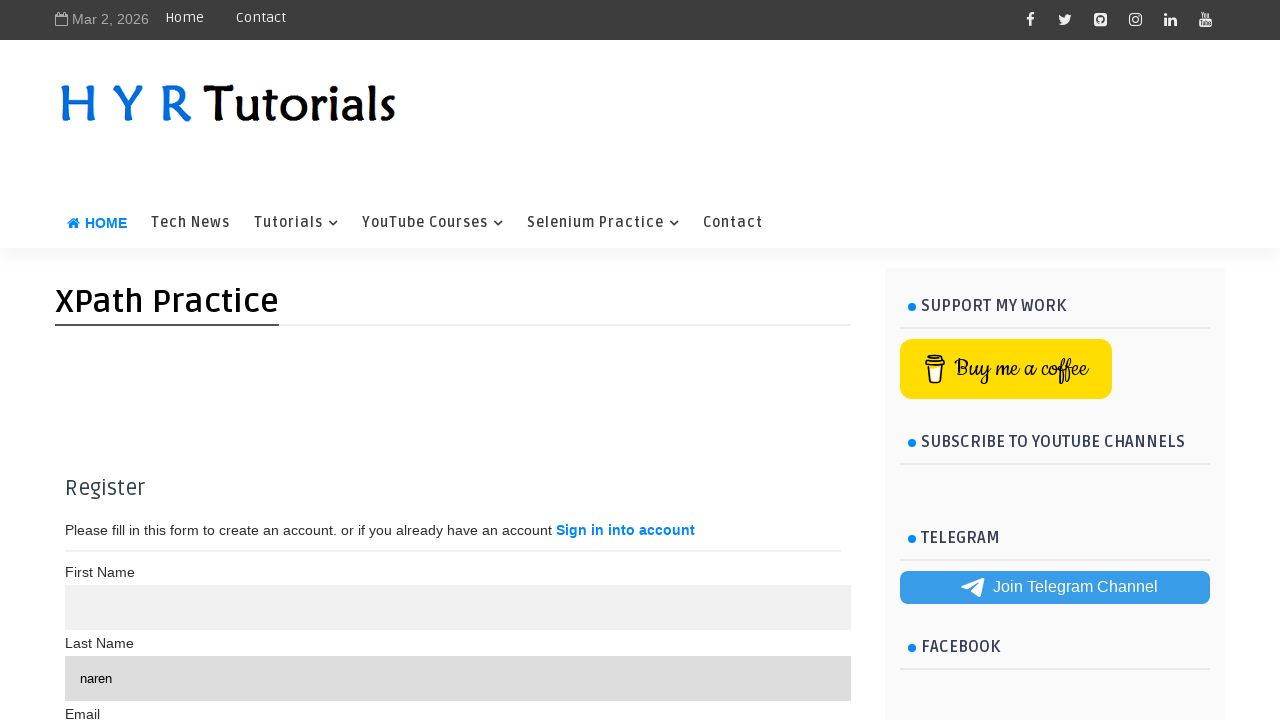

Scrolled down the page by 350px horizontally and 1100px vertically
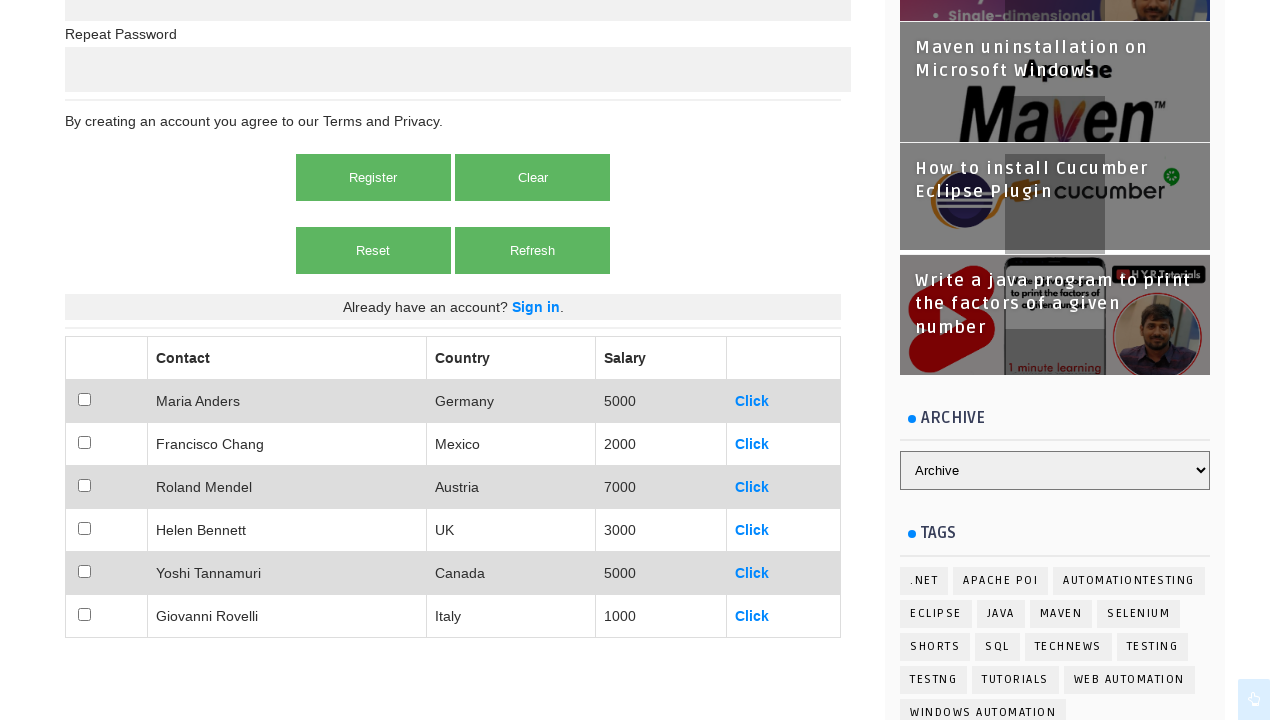

Clicked the first checkbox at (84, 400) on (//input[@type='checkbox'])[1]
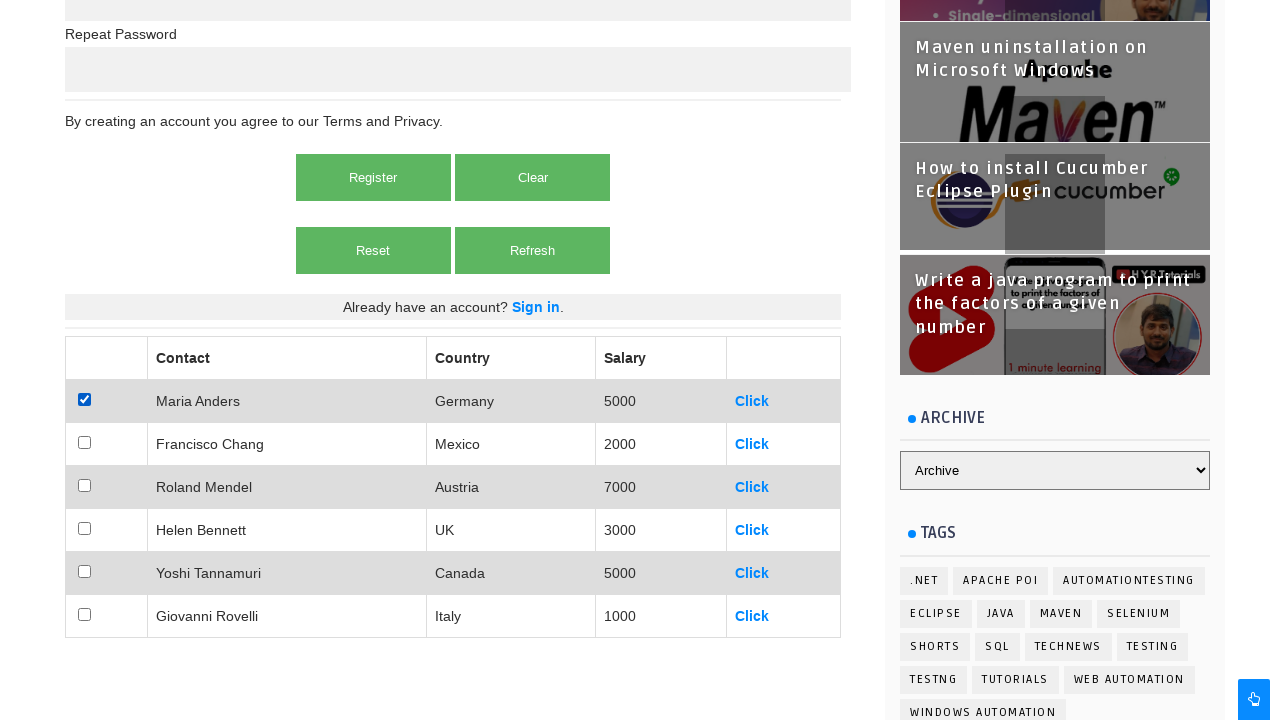

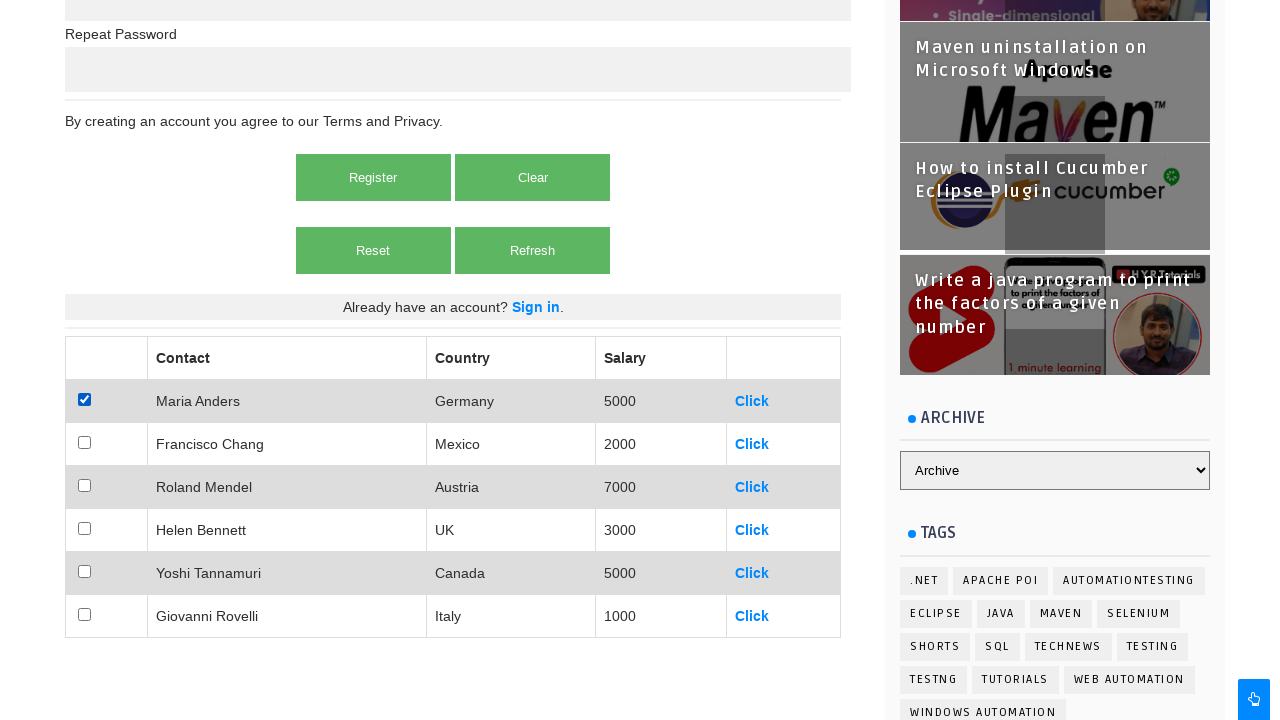